Tests a registration form by filling in name, surname, and email fields, submitting the form, and verifying the success message appears.

Starting URL: http://suninjuly.github.io/registration1.html

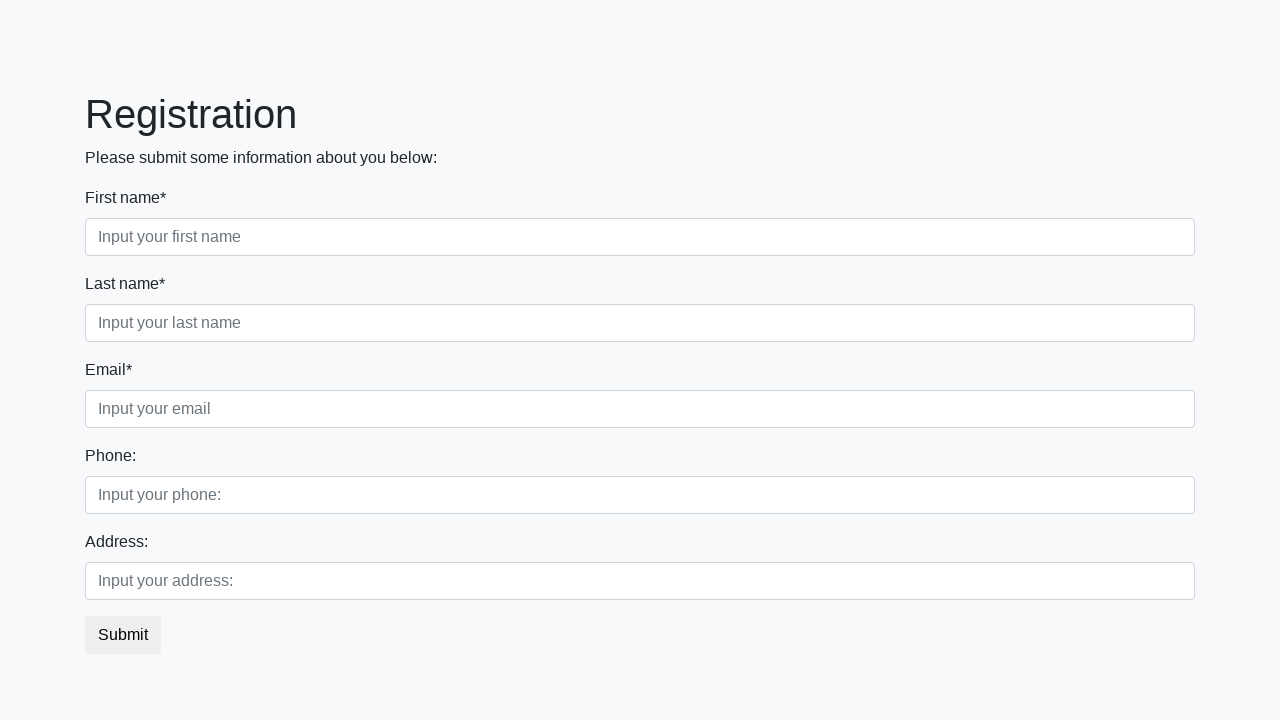

Filled name field with 'Ivan' on .form-control.first
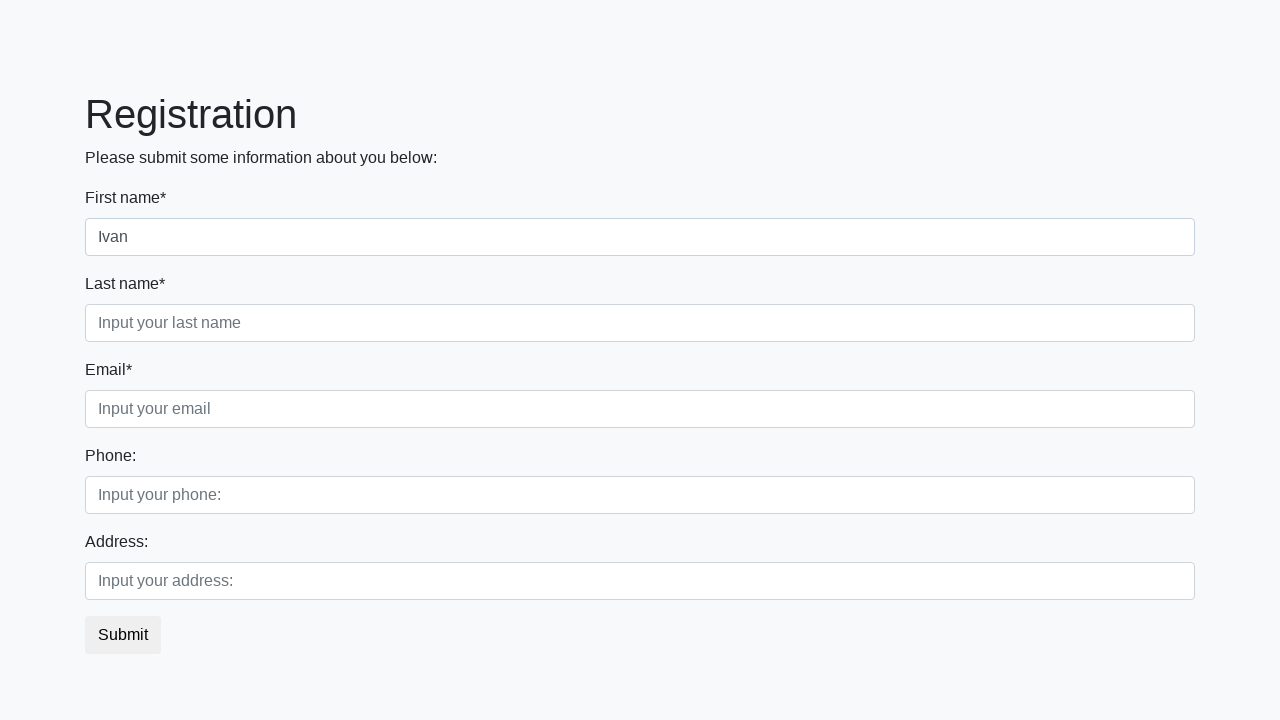

Filled surname field with 'Petrov' on .form-control.second
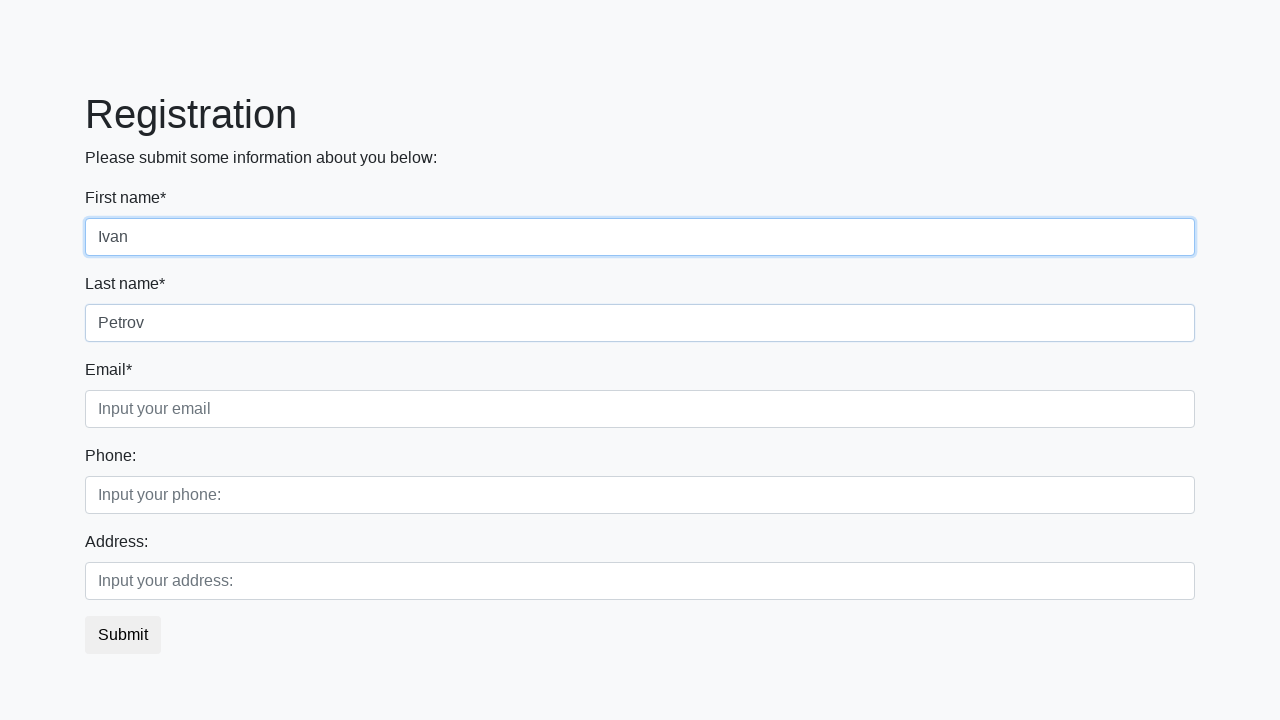

Filled email field with 'nn@mailto.plus' on .form-control.third
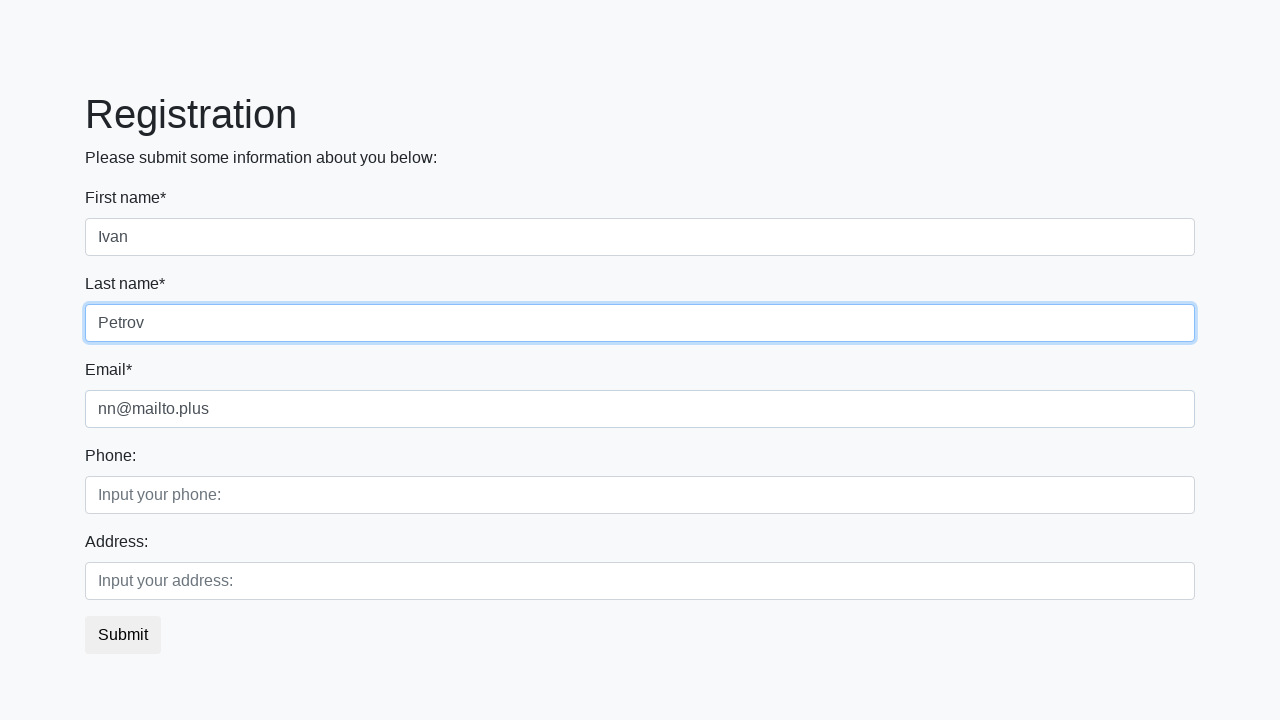

Clicked submit button at (123, 635) on button.btn
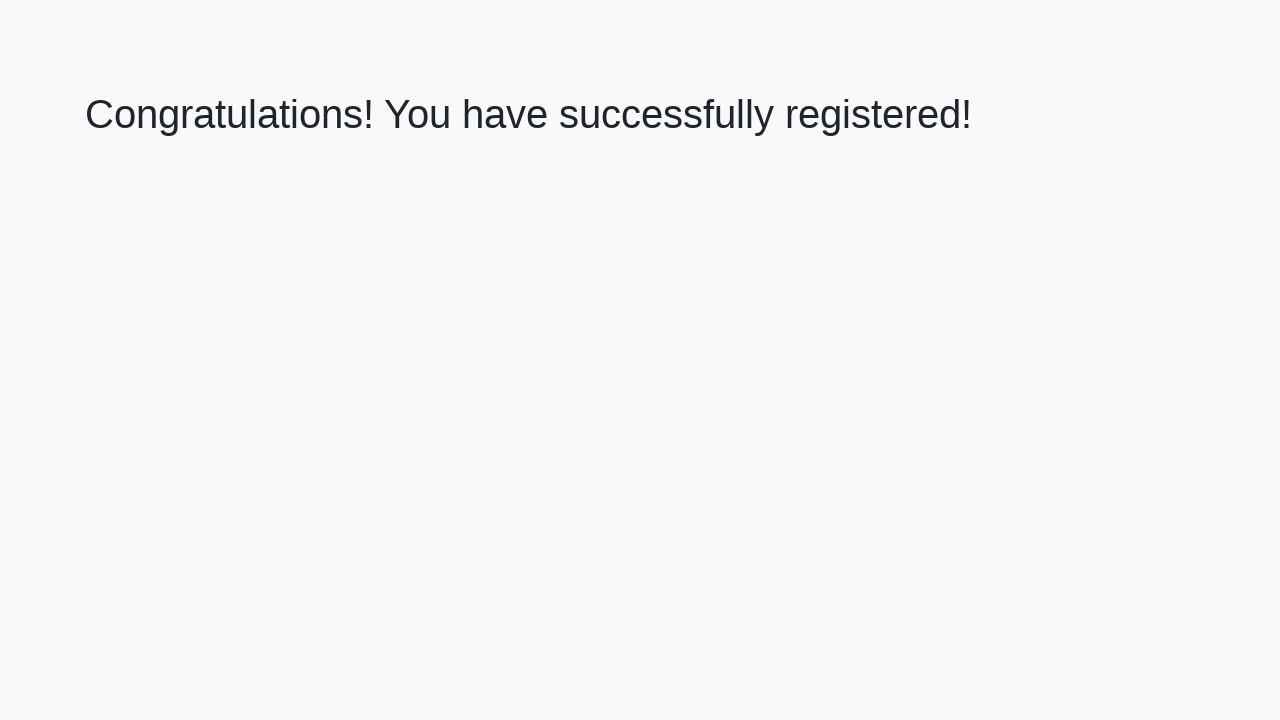

Success message (h1) appeared
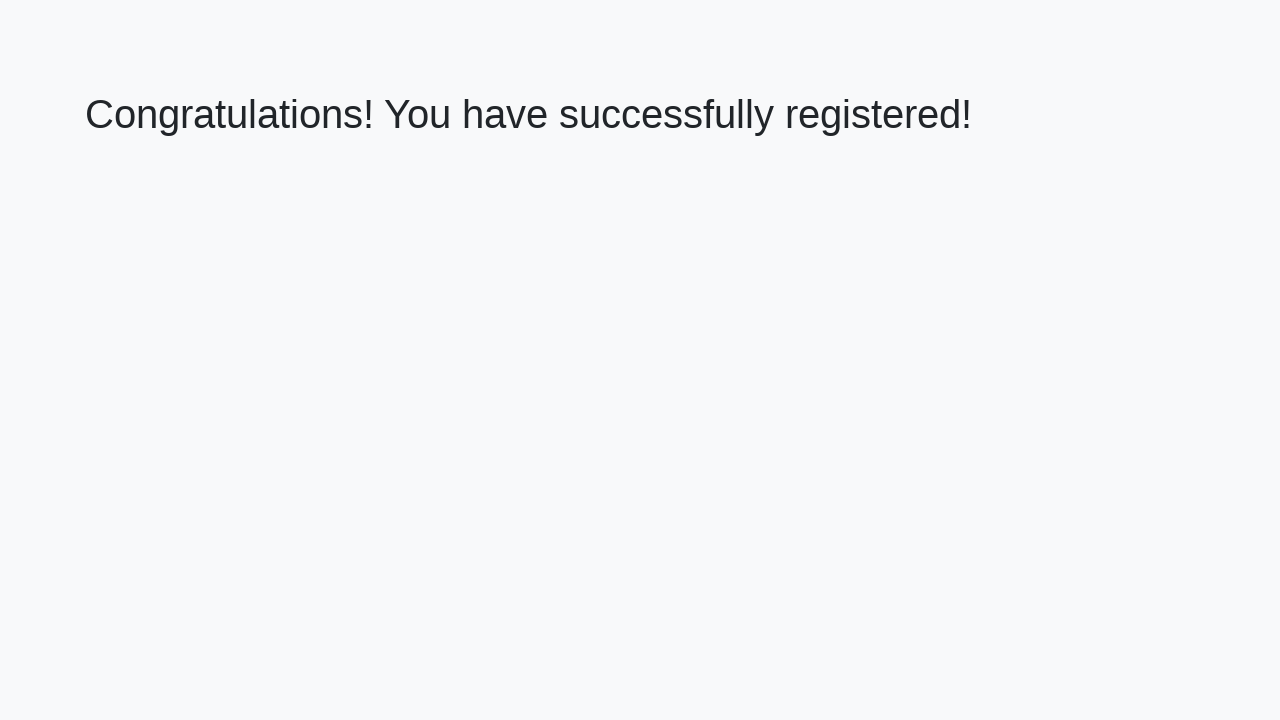

Retrieved success message: 'Congratulations! You have successfully registered!'
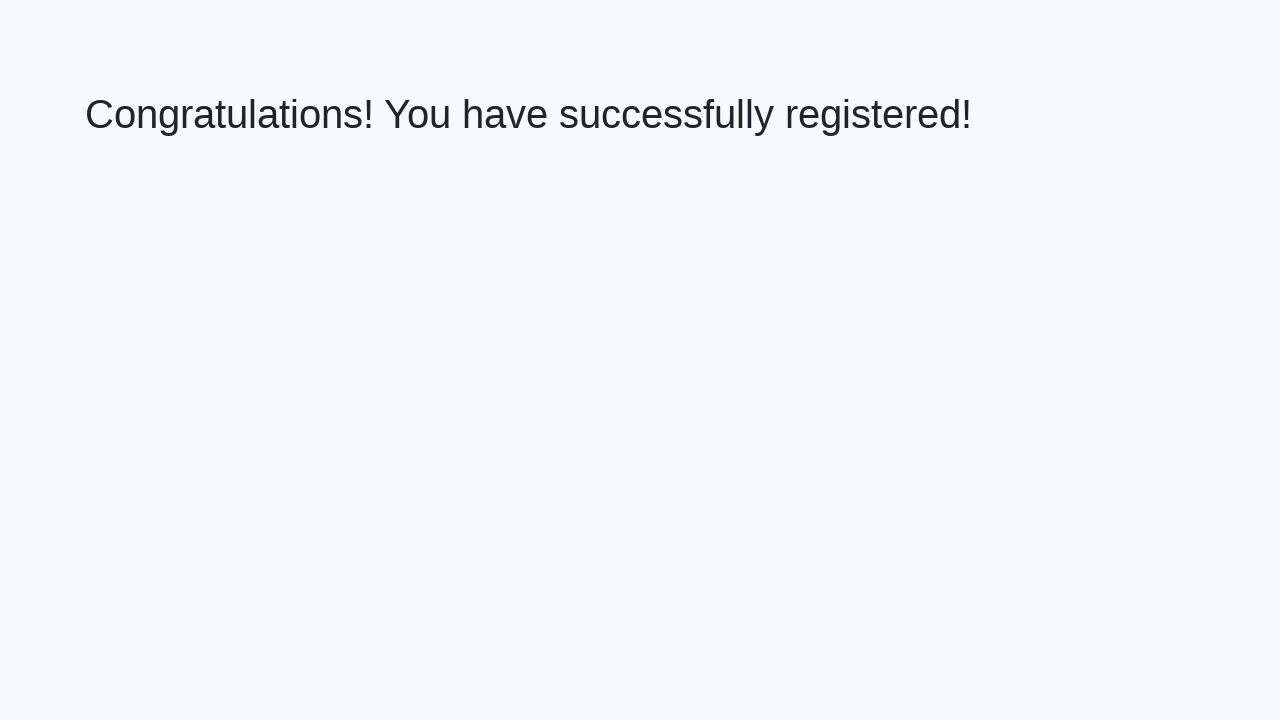

Verified success message matches expected text
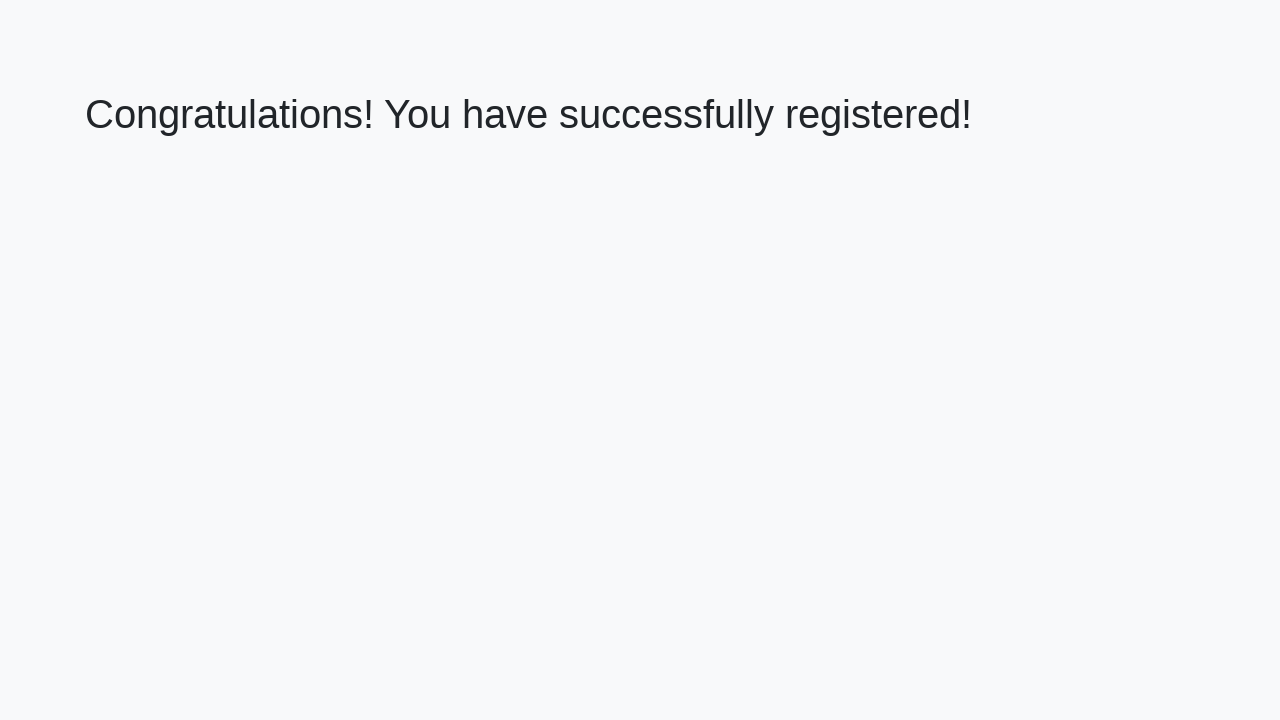

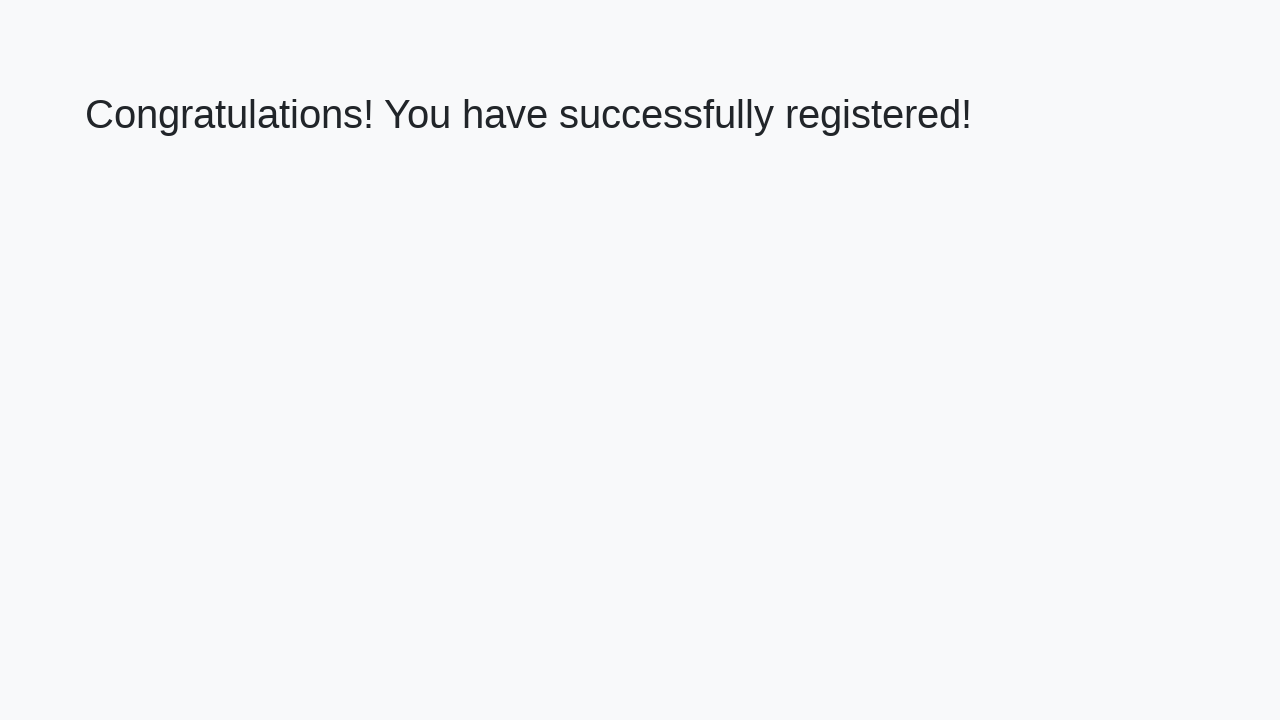